Tests staying on the current page by clicking the button and dismissing the confirmation alert, then verifying the page text remains unchanged

Starting URL: https://kristinek.github.io/site/examples/al_and_pu

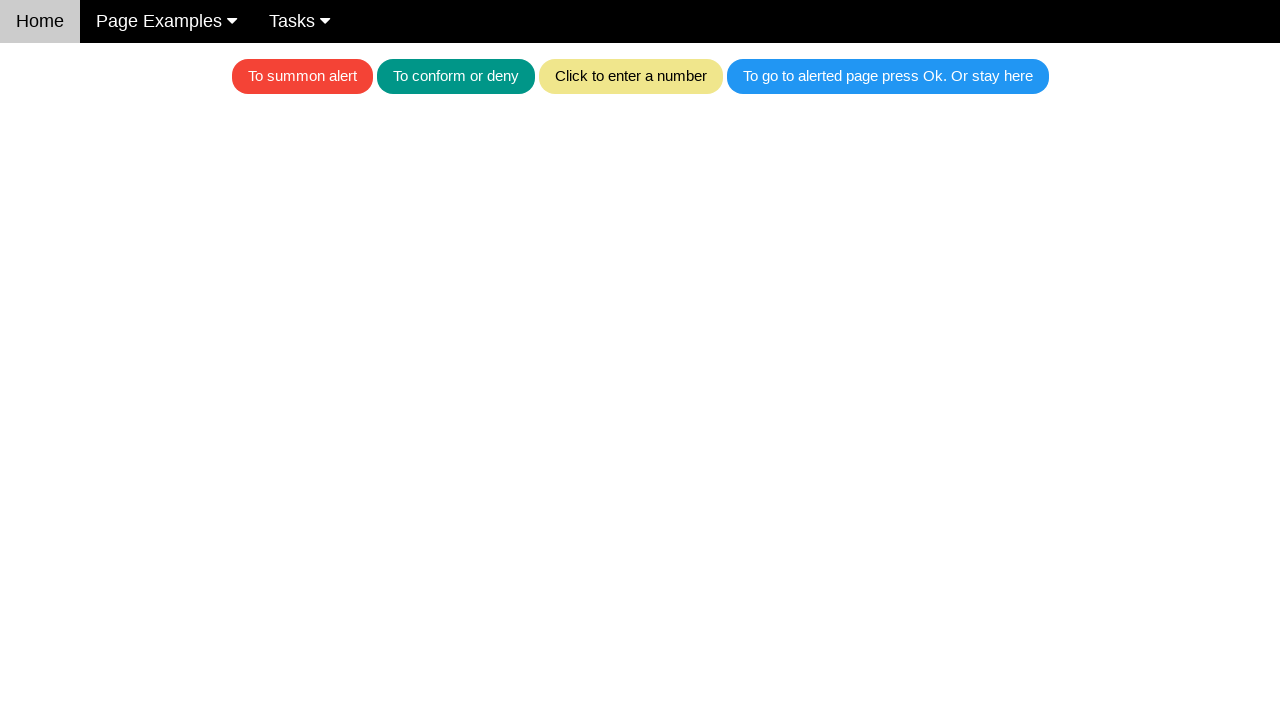

Set up dialog handler to dismiss confirmation alert
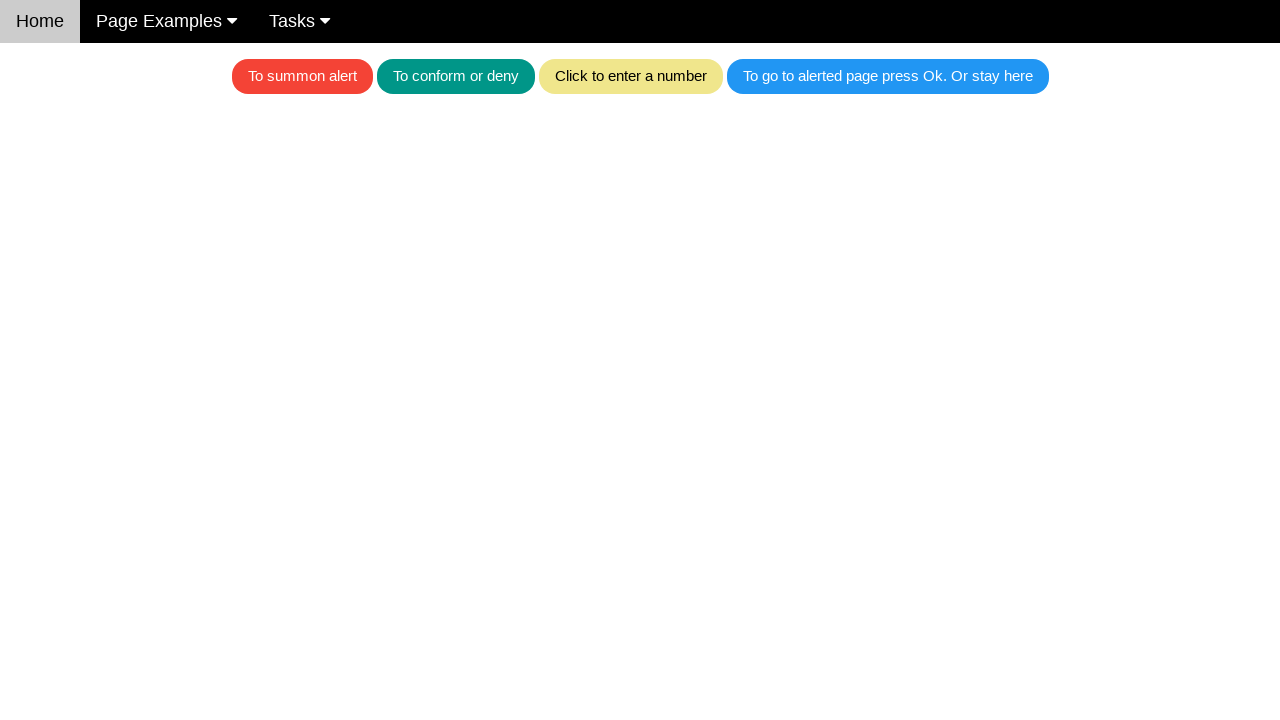

Clicked button that triggers confirmation alert at (888, 76) on button:has-text('To go to alerted page press Ok')
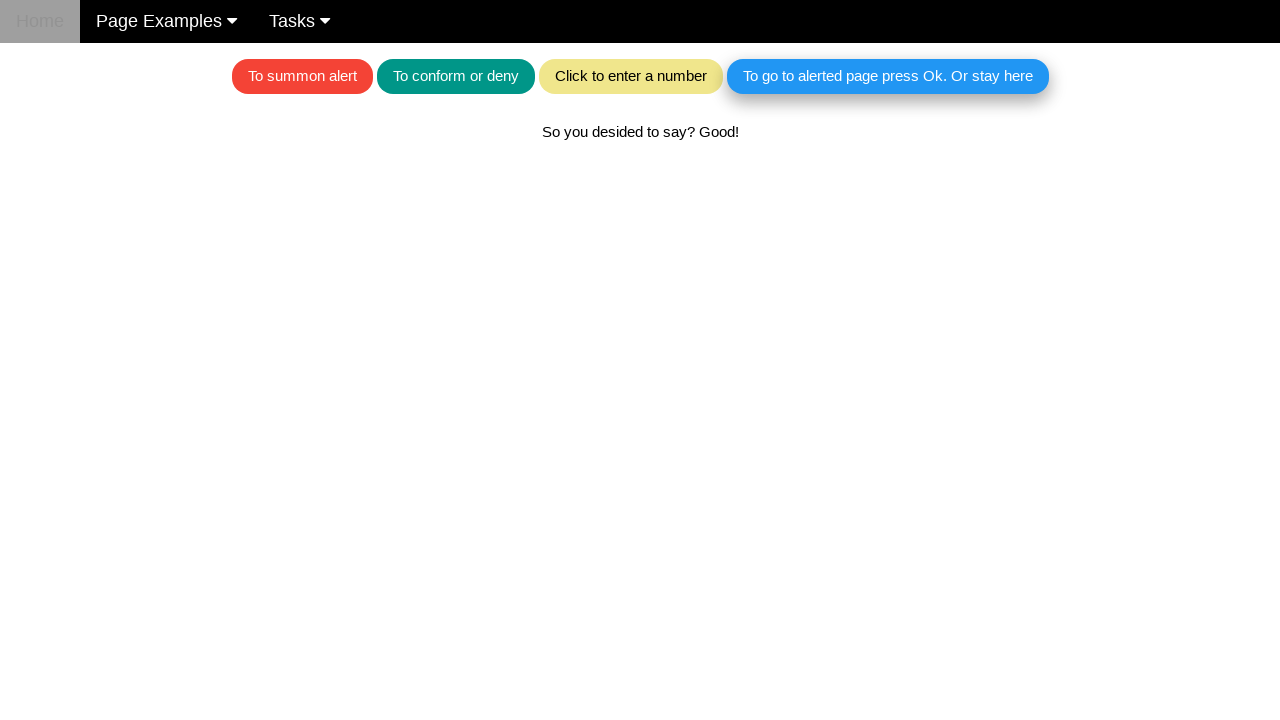

Waited 500ms for any page changes
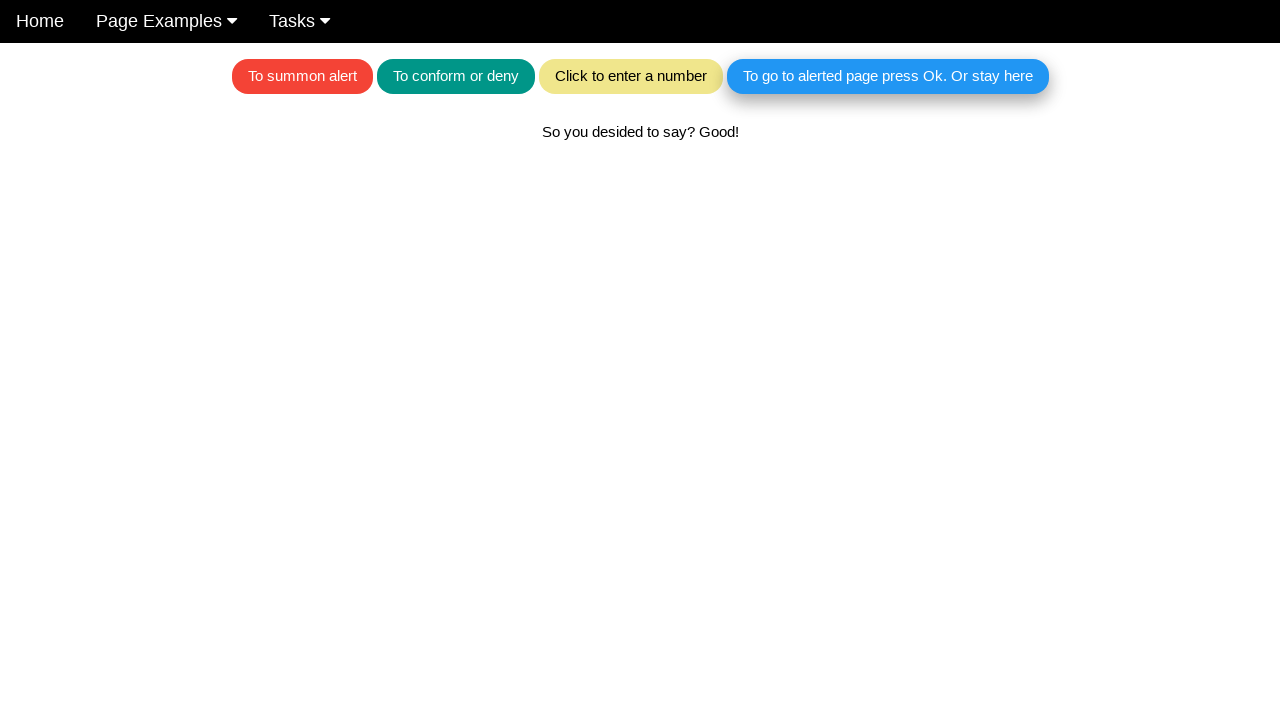

Verified alert was dismissed and remained on current page by finding expected text
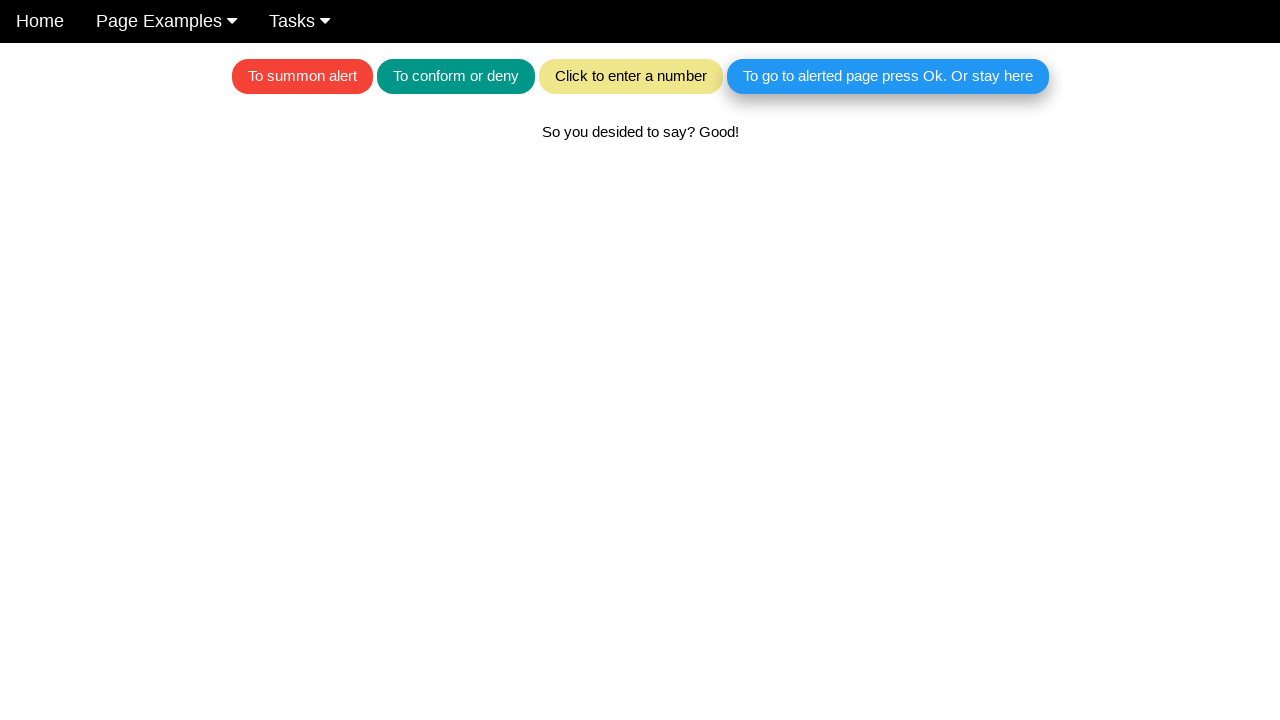

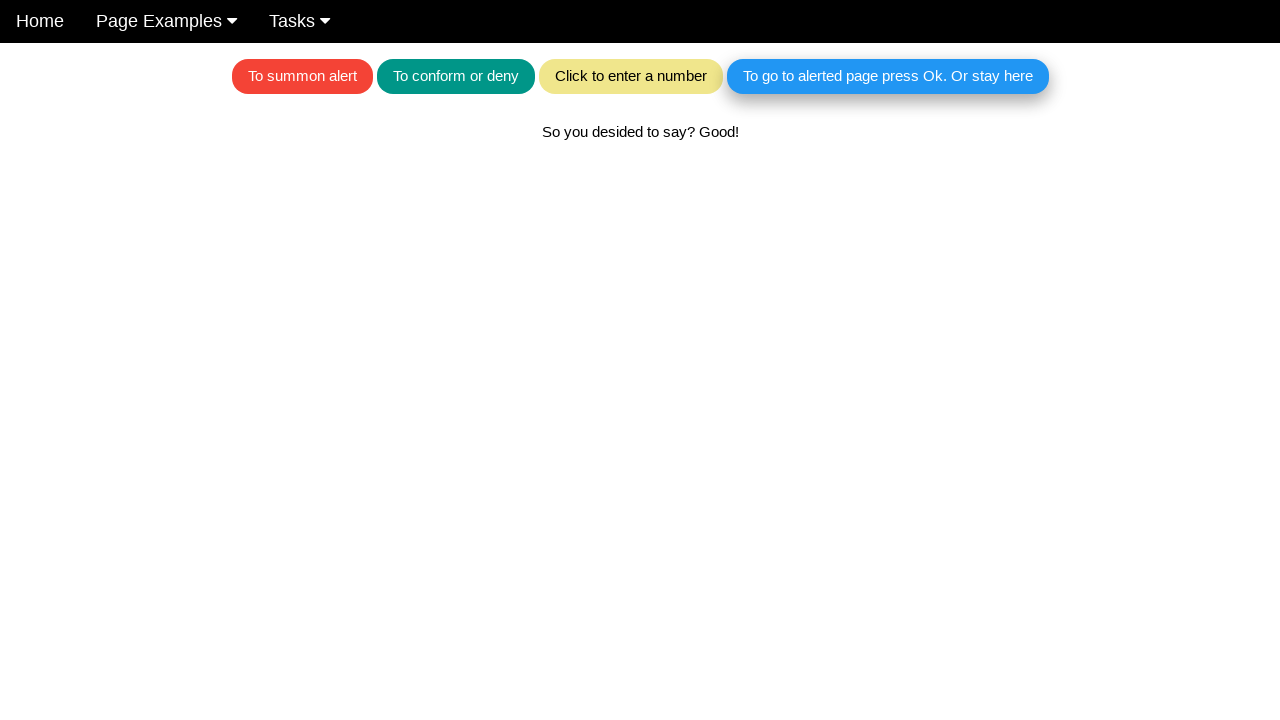